Tests clicking a button within an iframe on W3Schools Try It page that triggers a JavaScript alert dialog

Starting URL: http://www.w3schools.com/jsref/tryit.asp?filename=tryjsref_alert

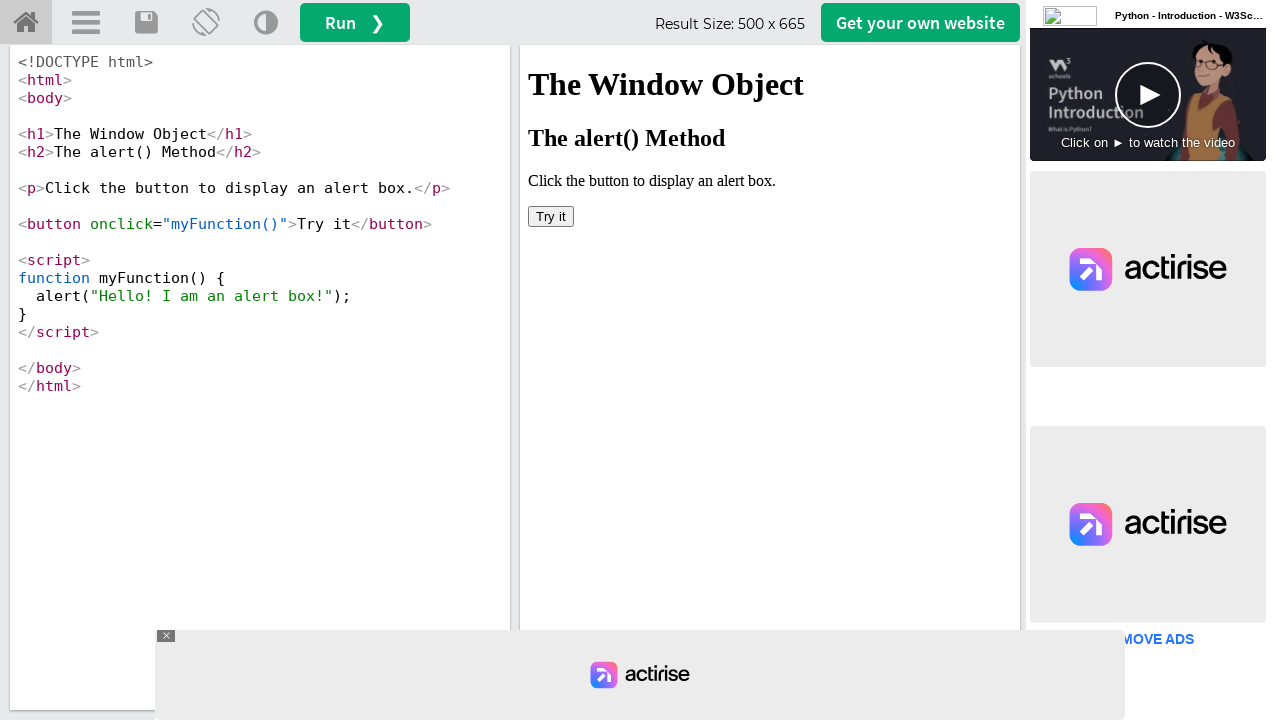

Located iframe with ID 'iframeResult'
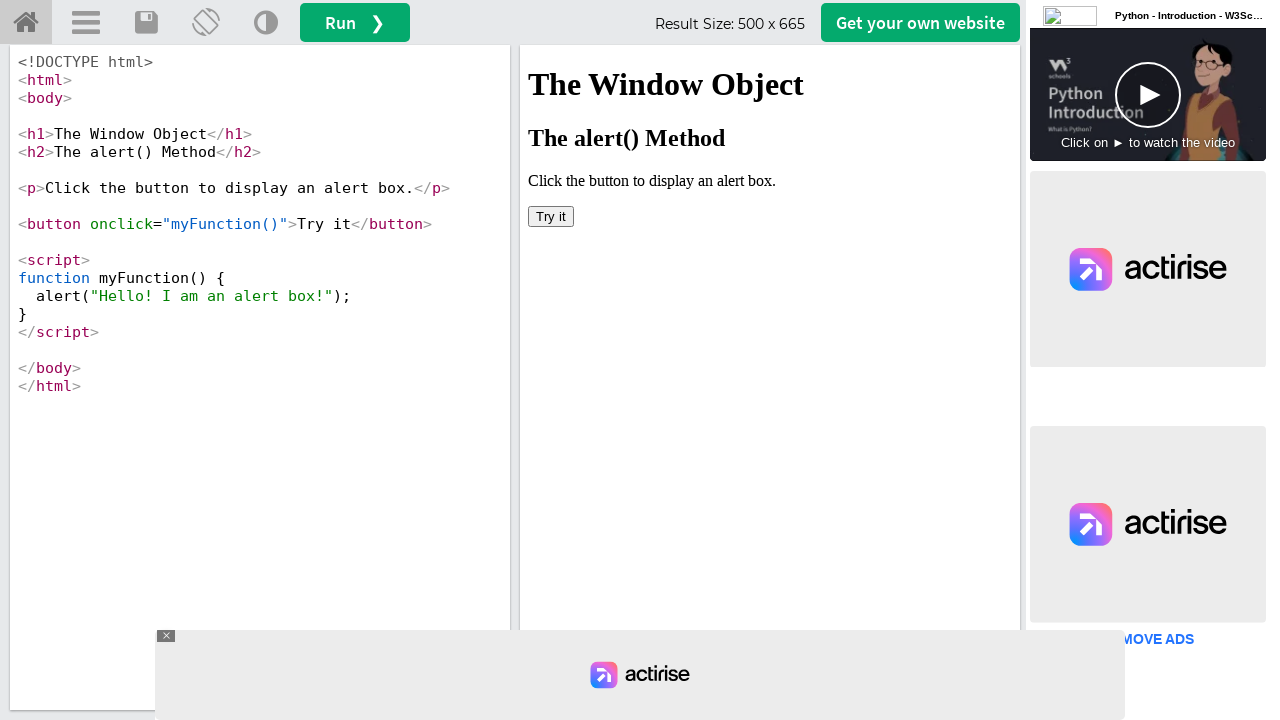

Clicked button inside iframe to trigger JavaScript alert at (551, 216) on #iframeResult >> internal:control=enter-frame >> html > body > button
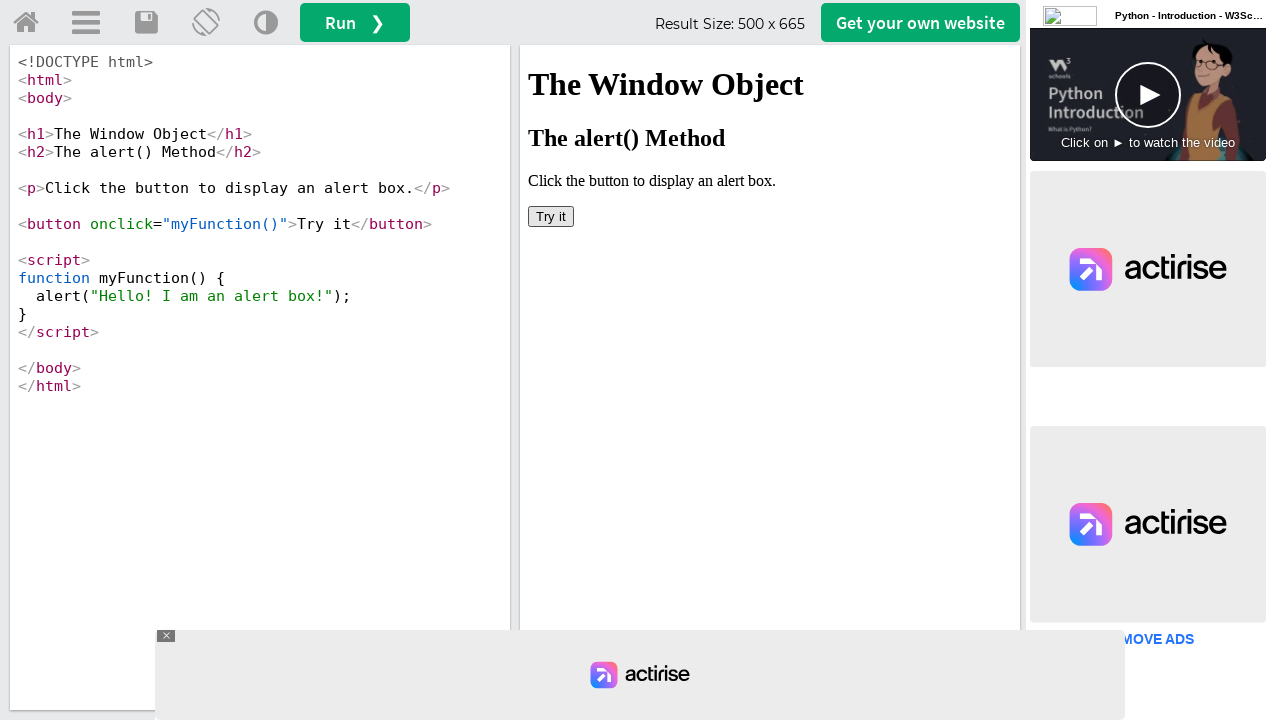

Set up dialog handler to accept alert dialogs
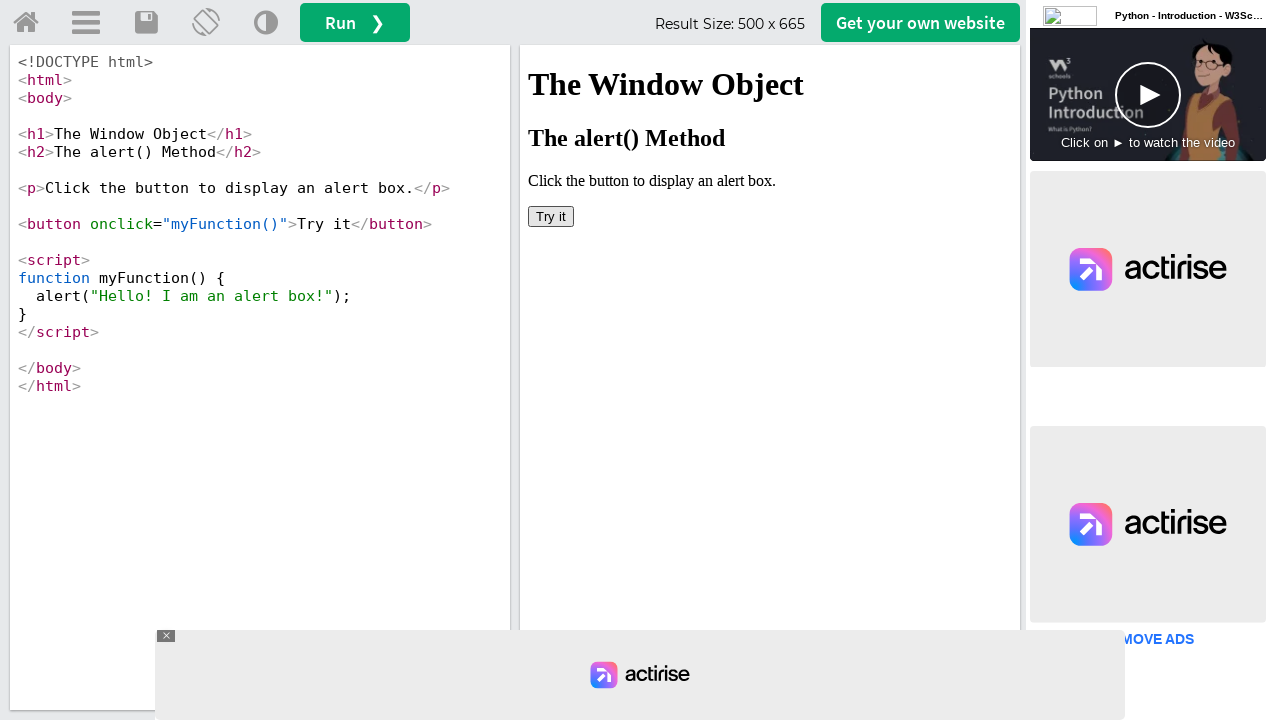

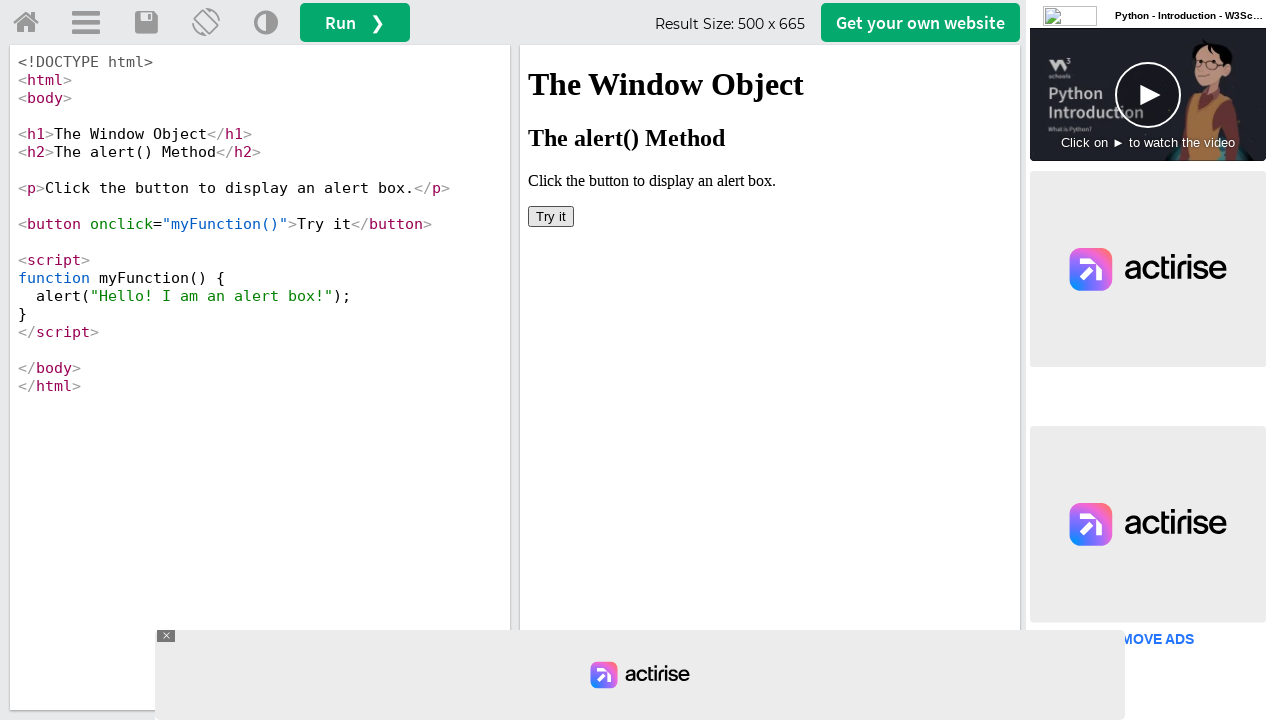